Tests a registration form by filling in first name, last name, and email fields in the first block, then submitting the form and verifying the success message.

Starting URL: http://suninjuly.github.io/registration1.html

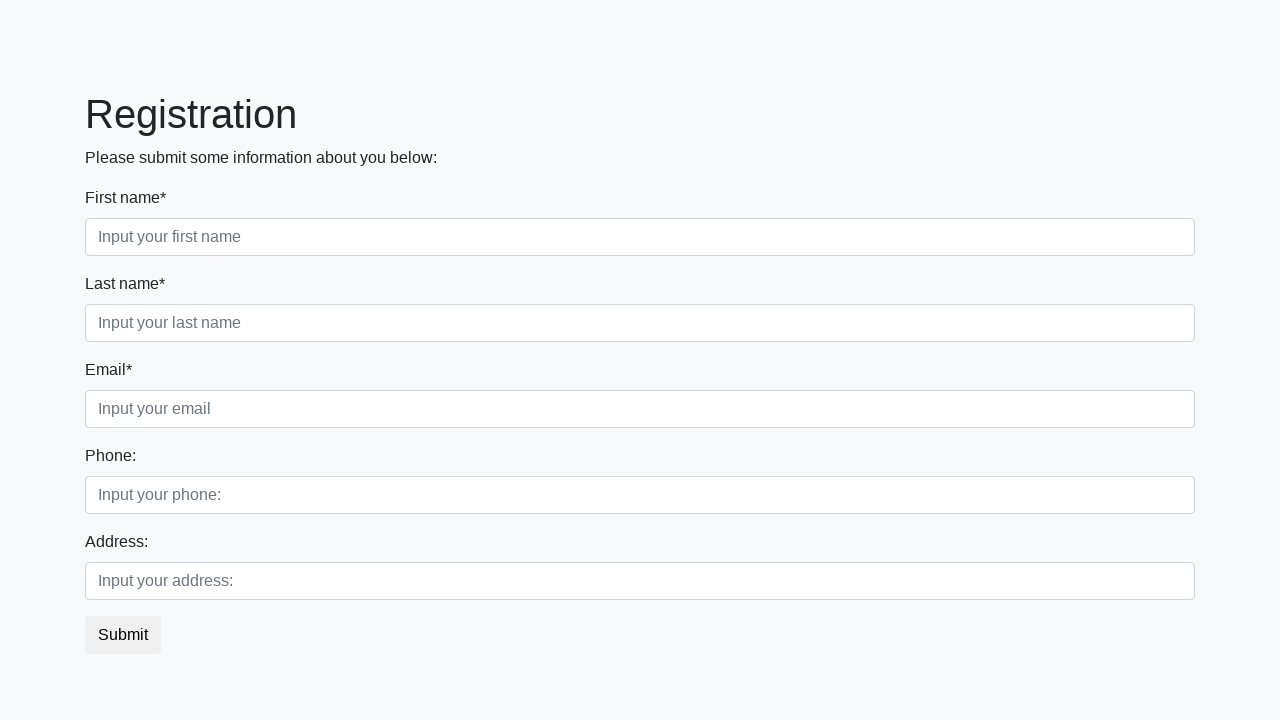

Filled first name field with 'Mikhail' on div.first_block > div.form-group.first_class > input
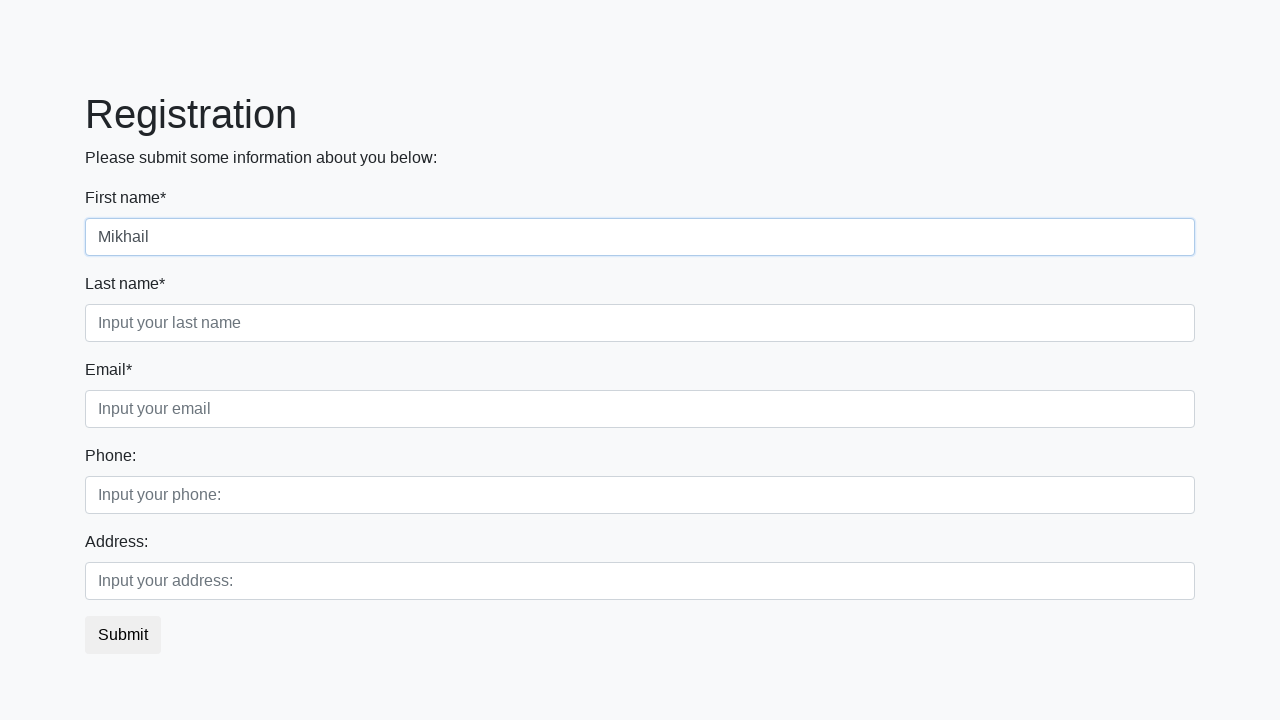

Filled last name field with 'Petrov' on div.first_block > div.form-group.second_class > input
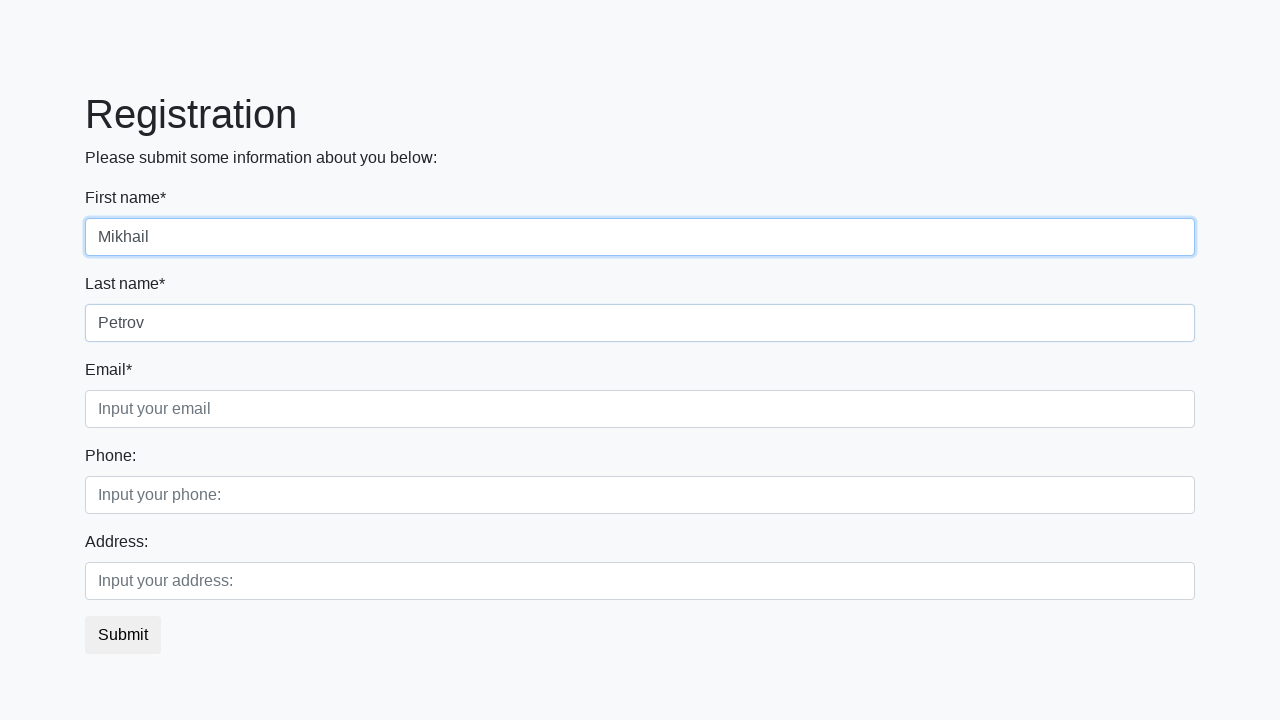

Filled email field with 'mikhail.petrov@example.com' on div.first_block > div.form-group.third_class > input
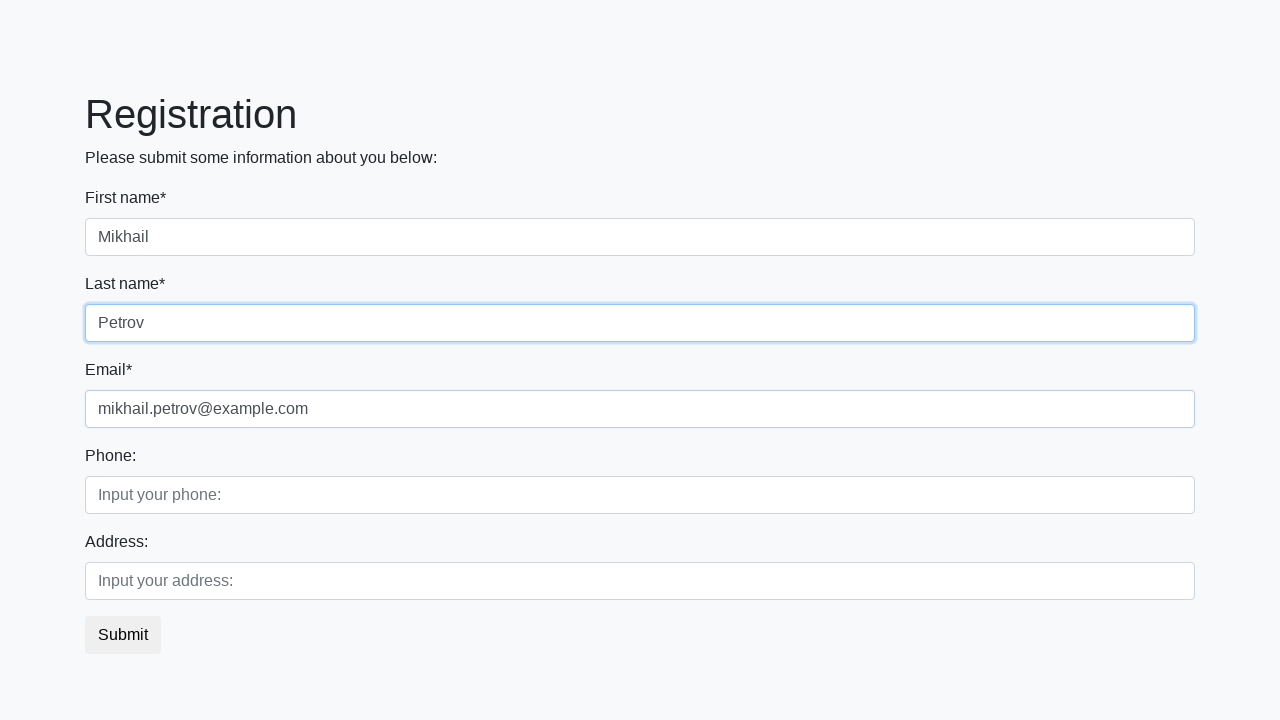

Clicked submit button at (123, 635) on button.btn
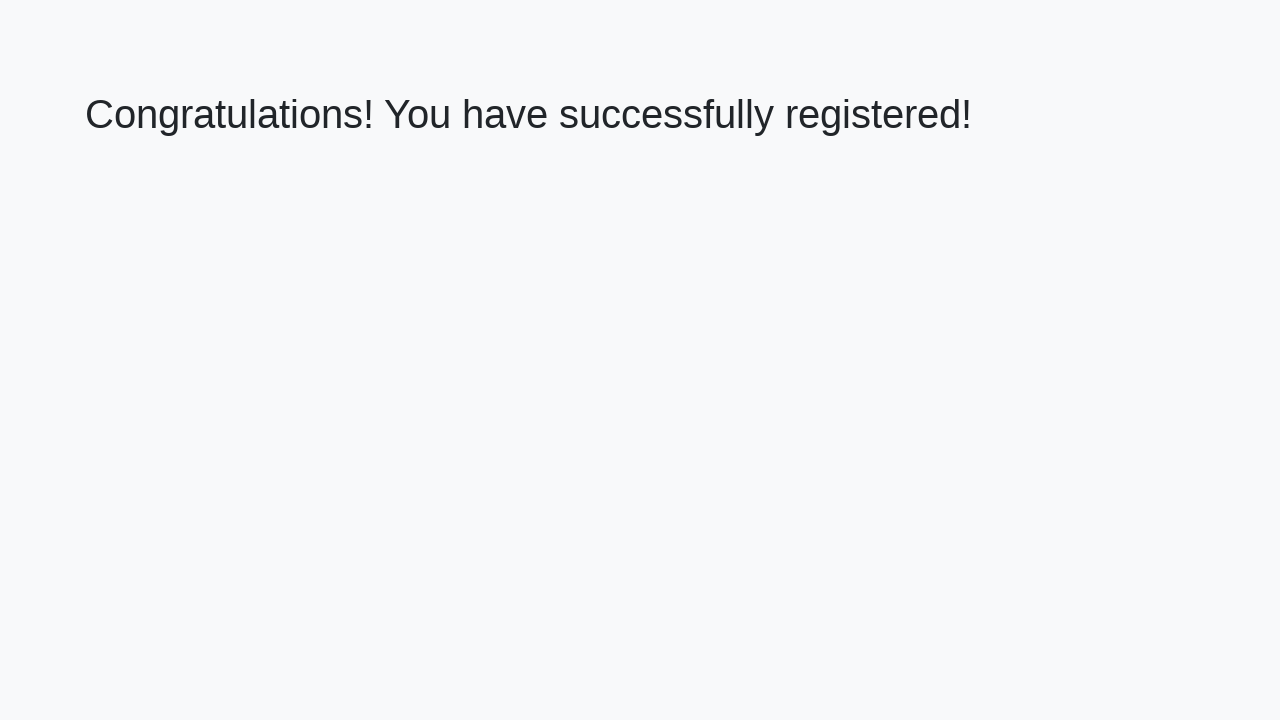

Success message header loaded
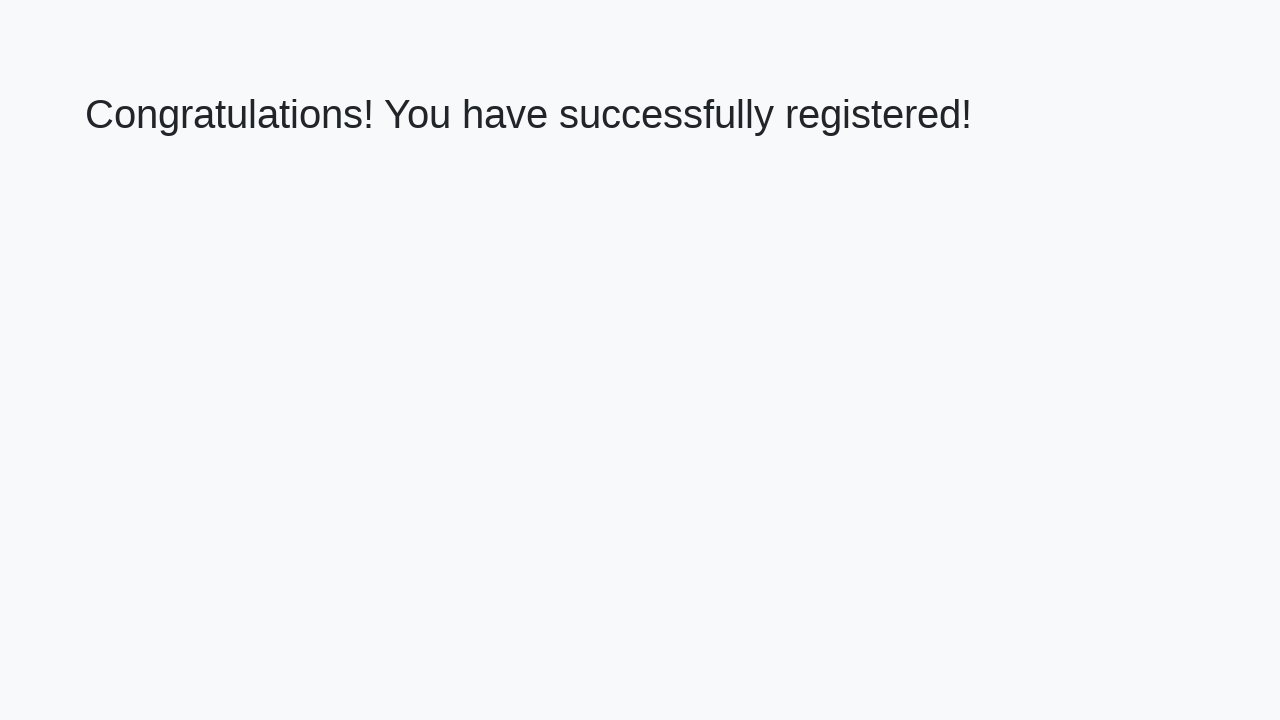

Retrieved success message text: 'Congratulations! You have successfully registered!'
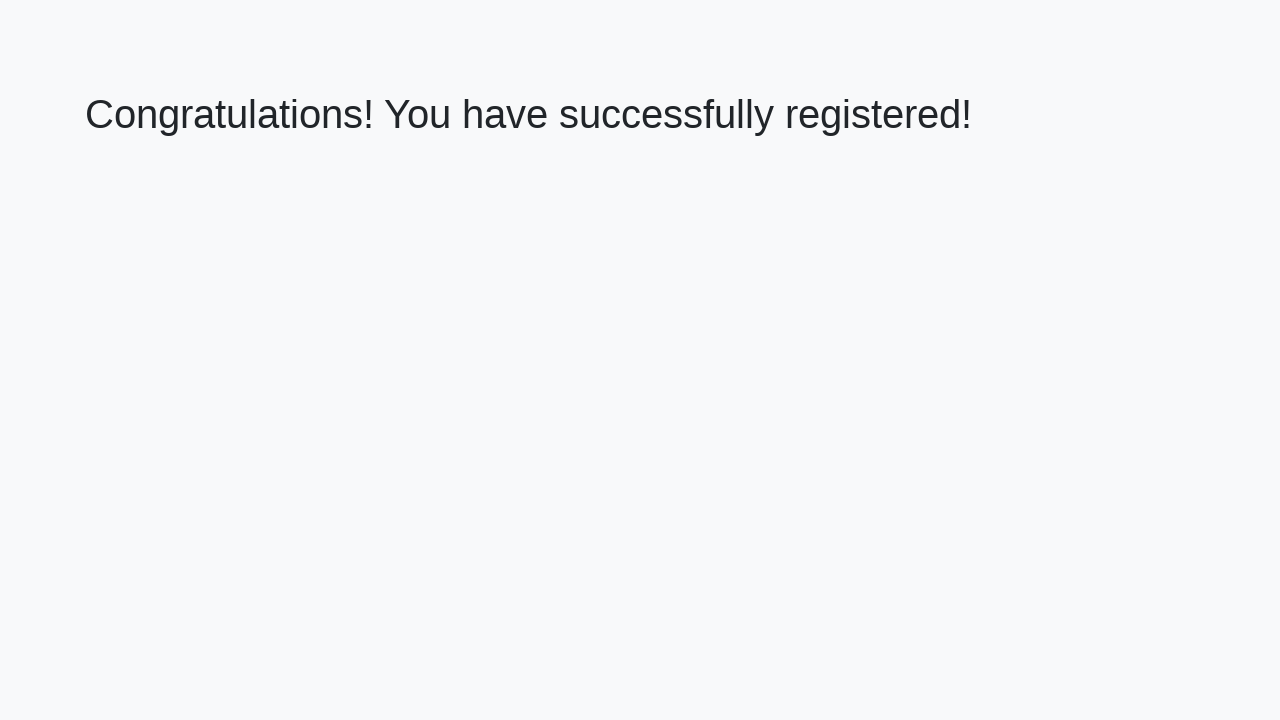

Verified success message matches expected text
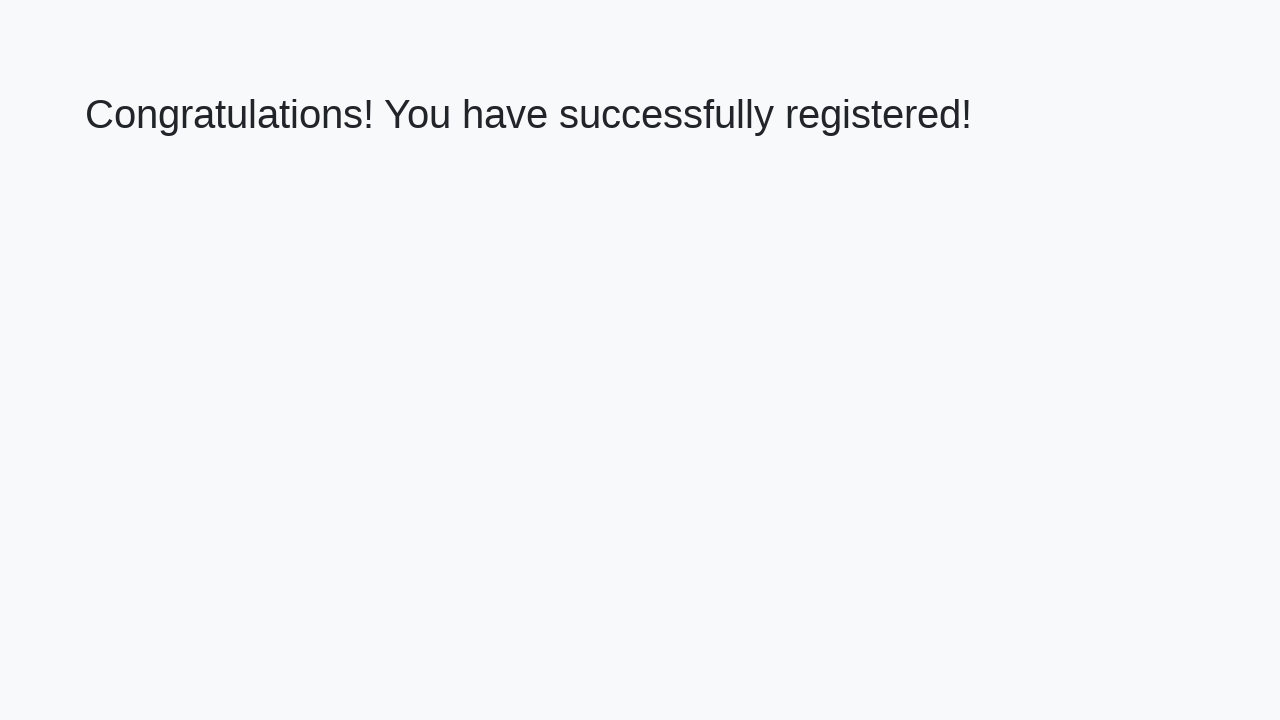

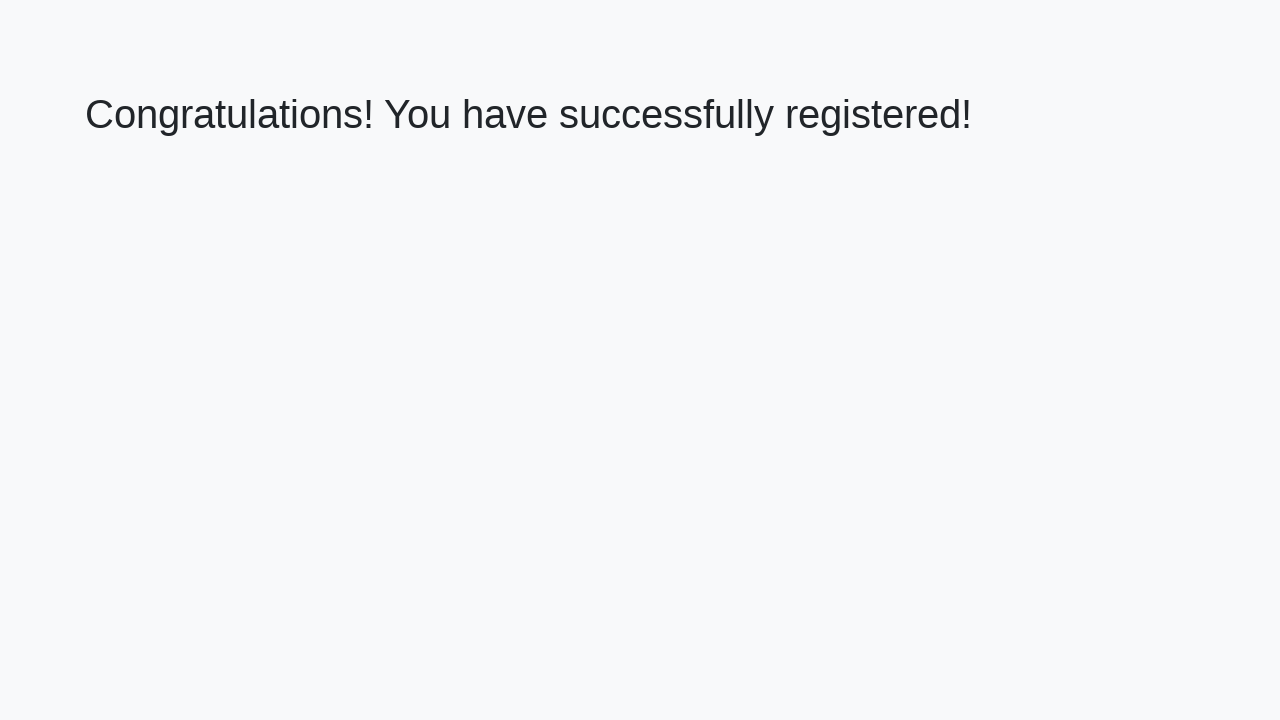